Tests mouse click and hold functionality by navigating to the Mouse Actions section, clicking on Click & Hold option, performing a click and hold action on a circle element, and then releasing it.

Starting URL: https://demoapps.qspiders.com/ui?scenario=1

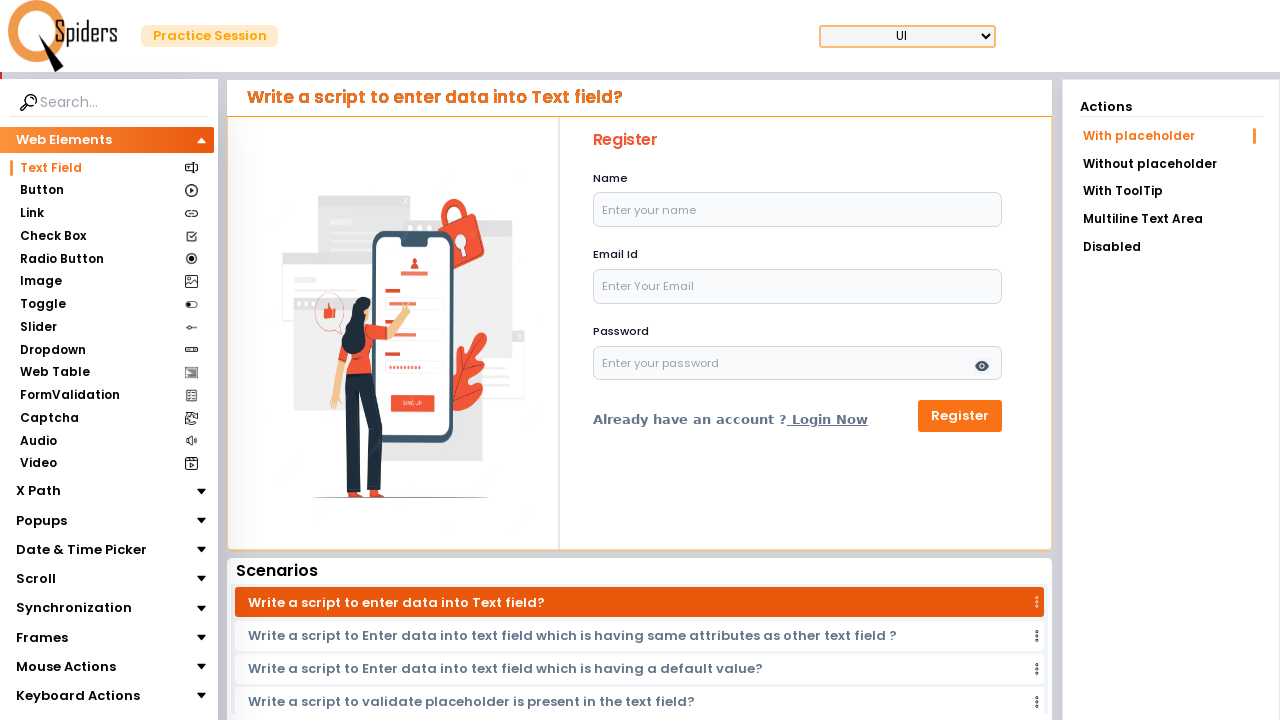

Clicked on Mouse Actions section at (66, 667) on xpath=//section[text()='Mouse Actions']
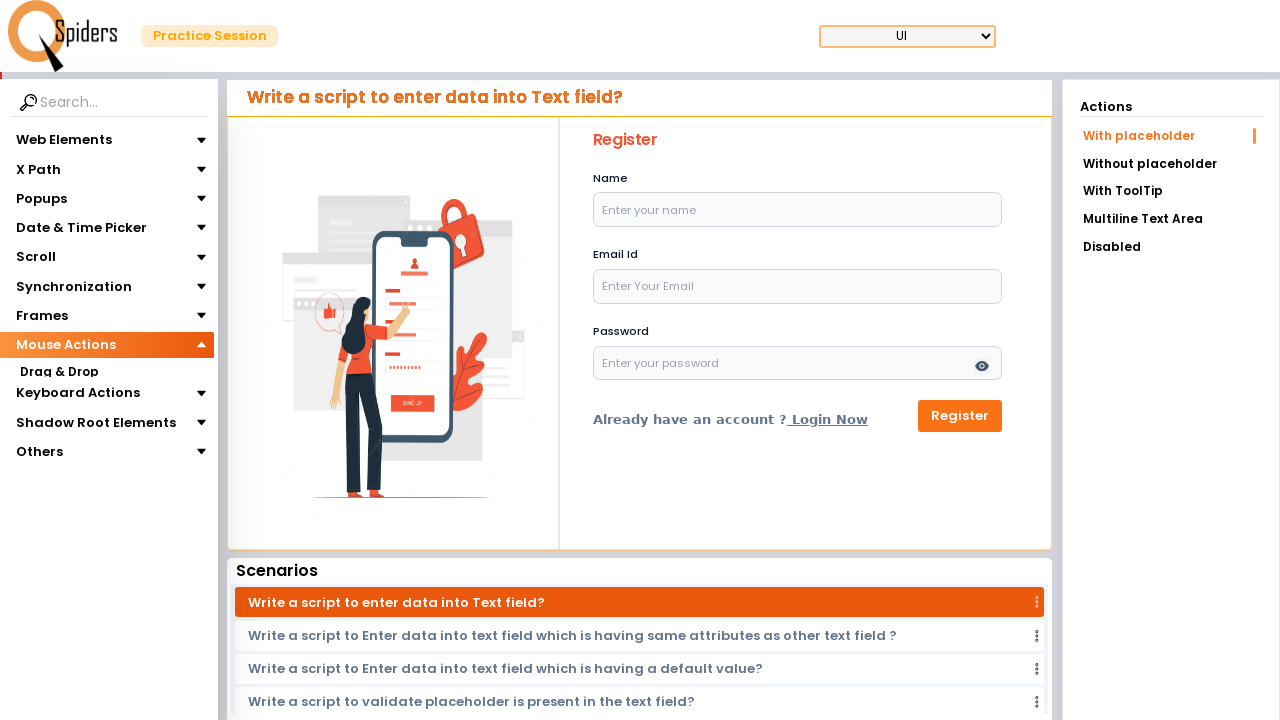

Clicked on Click & Hold option at (58, 418) on xpath=//section[text()='Click & Hold']
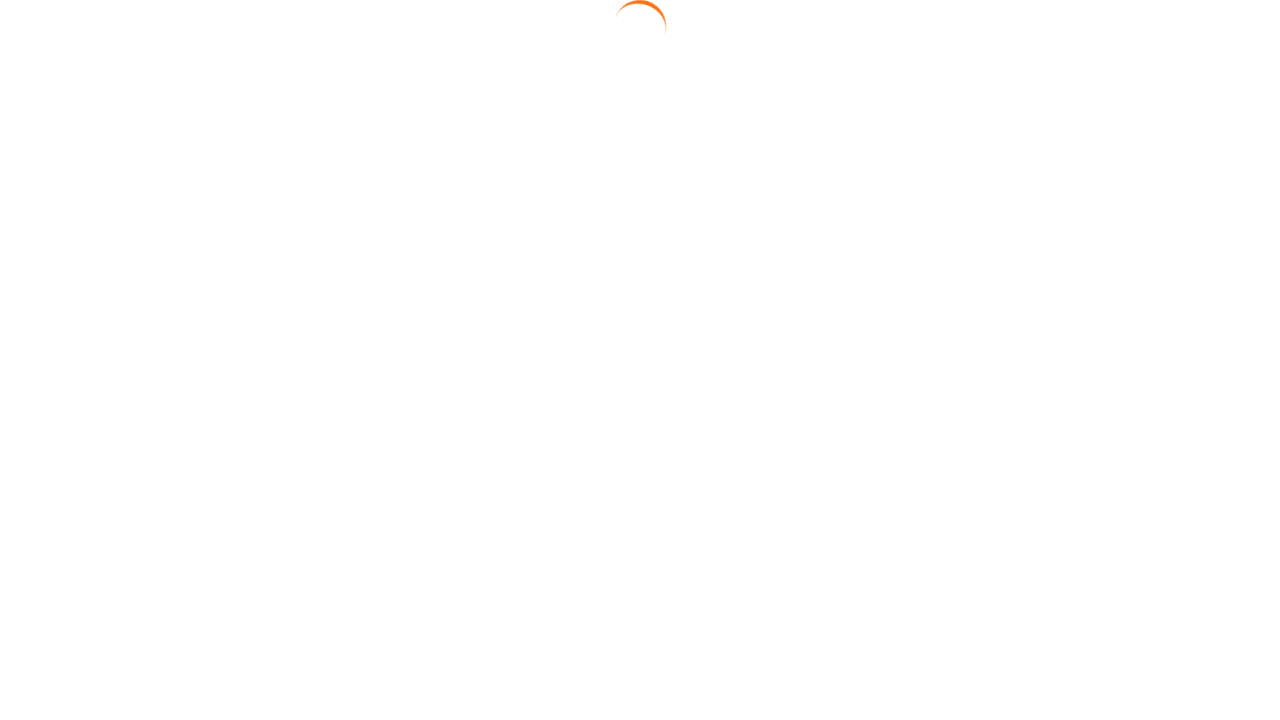

Located circle element for click and hold action
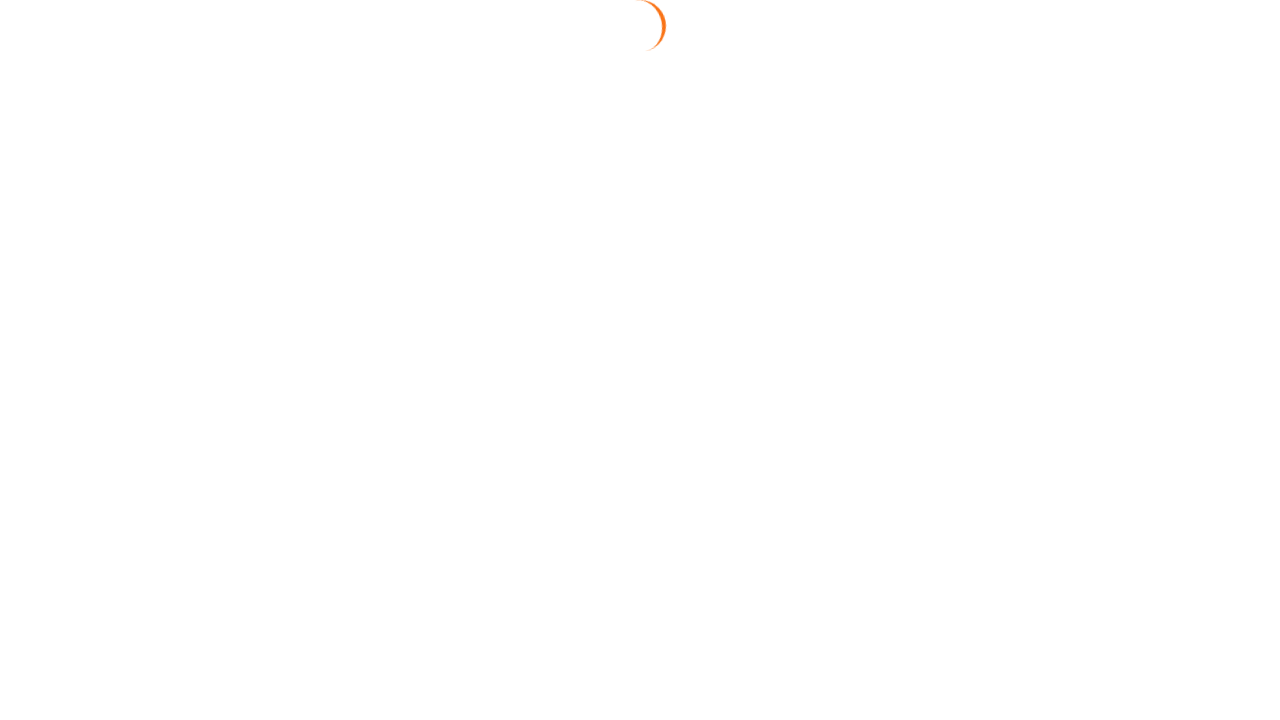

Performed click and hold on circle element for 5 seconds and released at (644, 323) on xpath=//div[@id='circle']
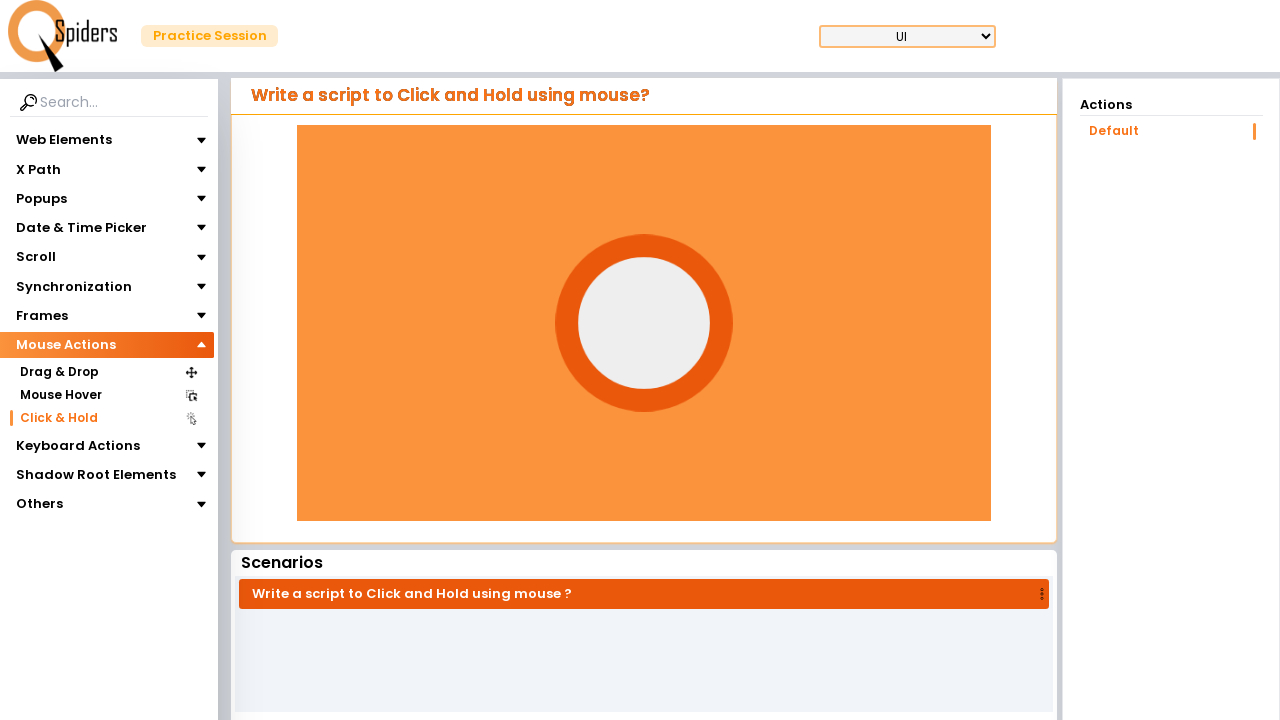

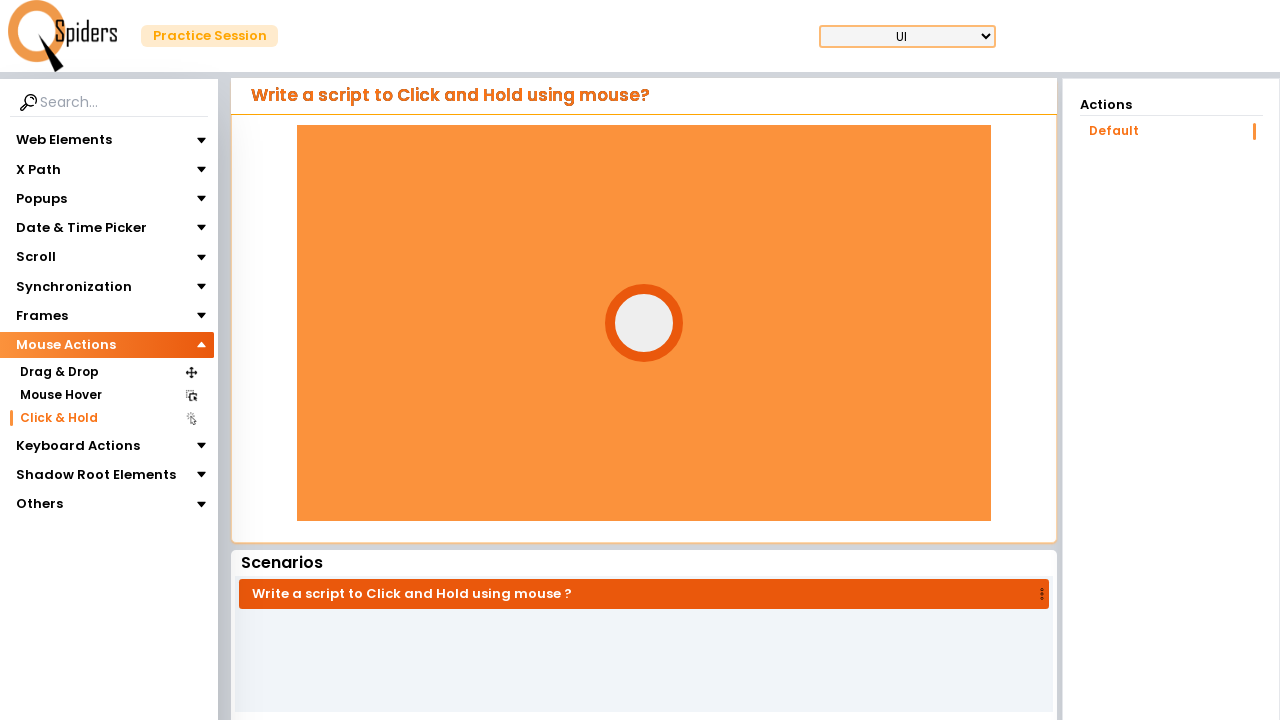